Tests filling a name input field on a test automation practice website using JavaScript execution to set the value attribute

Starting URL: https://testautomationpractice.blogspot.com/

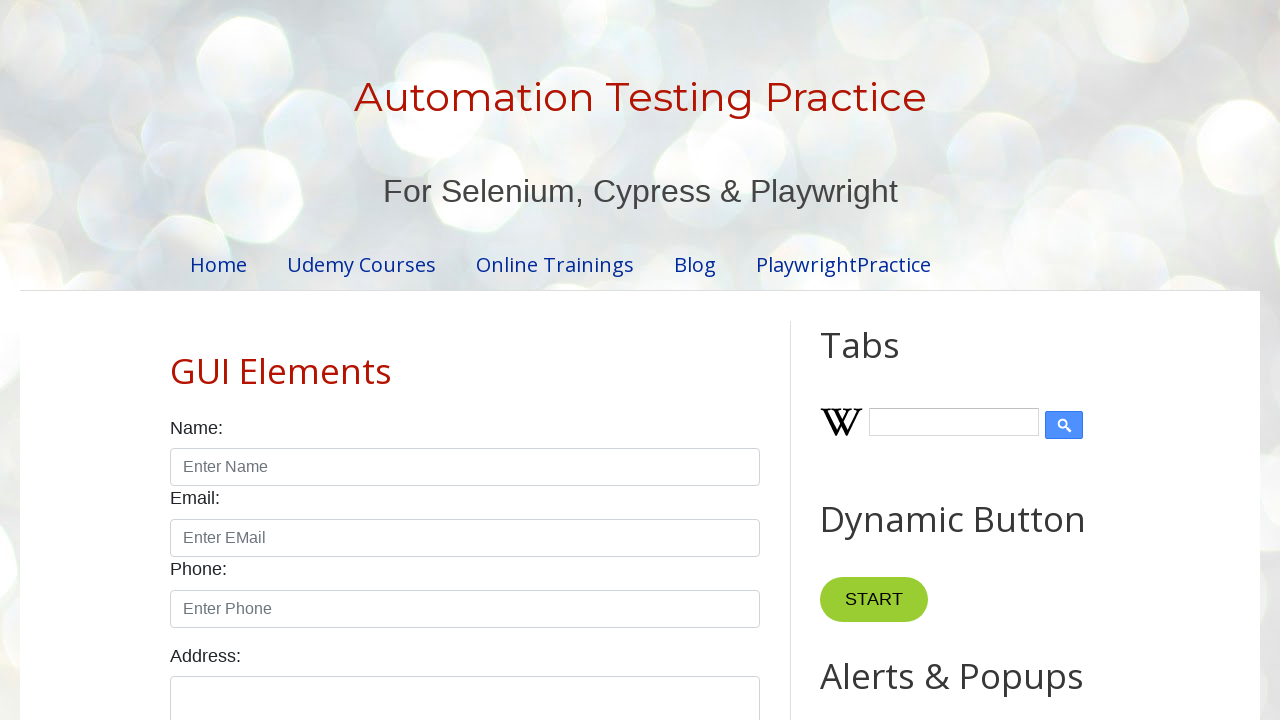

Set name input field value to 'aman' using JavaScript execution
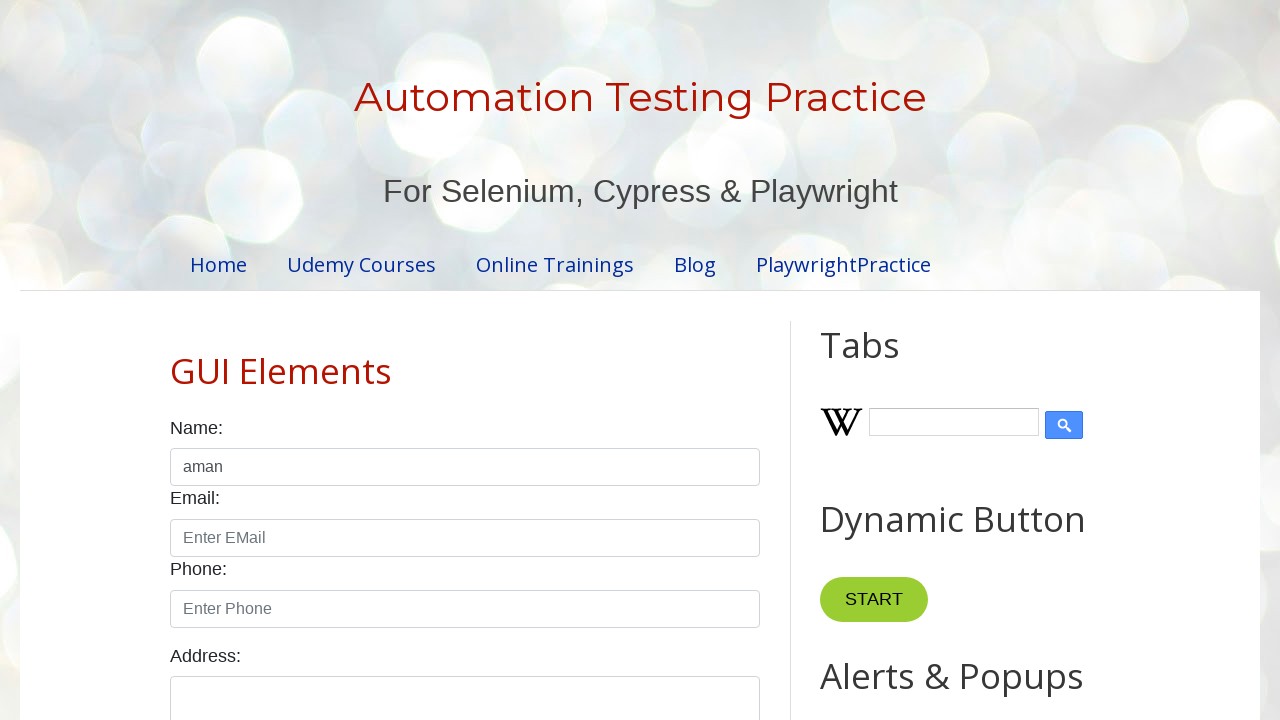

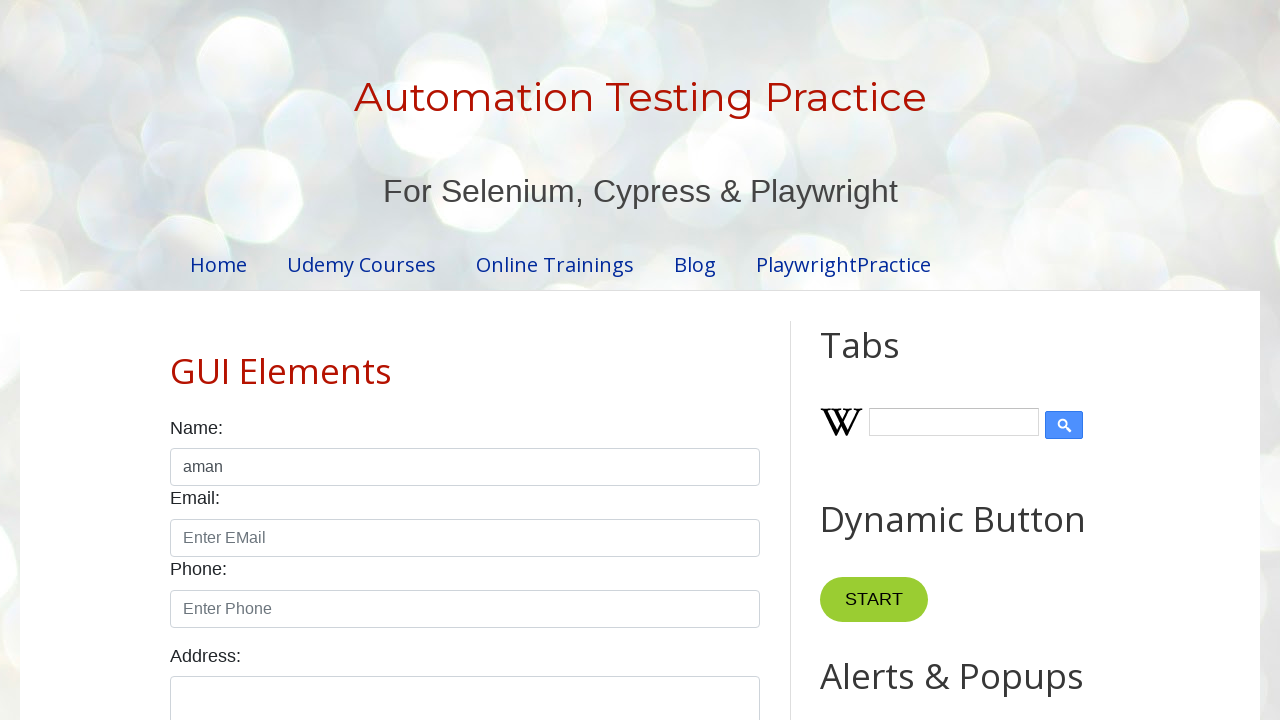